Tests mouse hover functionality by hovering over a dropdown button and clicking on a specific menu item

Starting URL: http://seleniumpractise.blogspot.in/2016/08/how-to-perform-mouse-hover-in-selenium.html

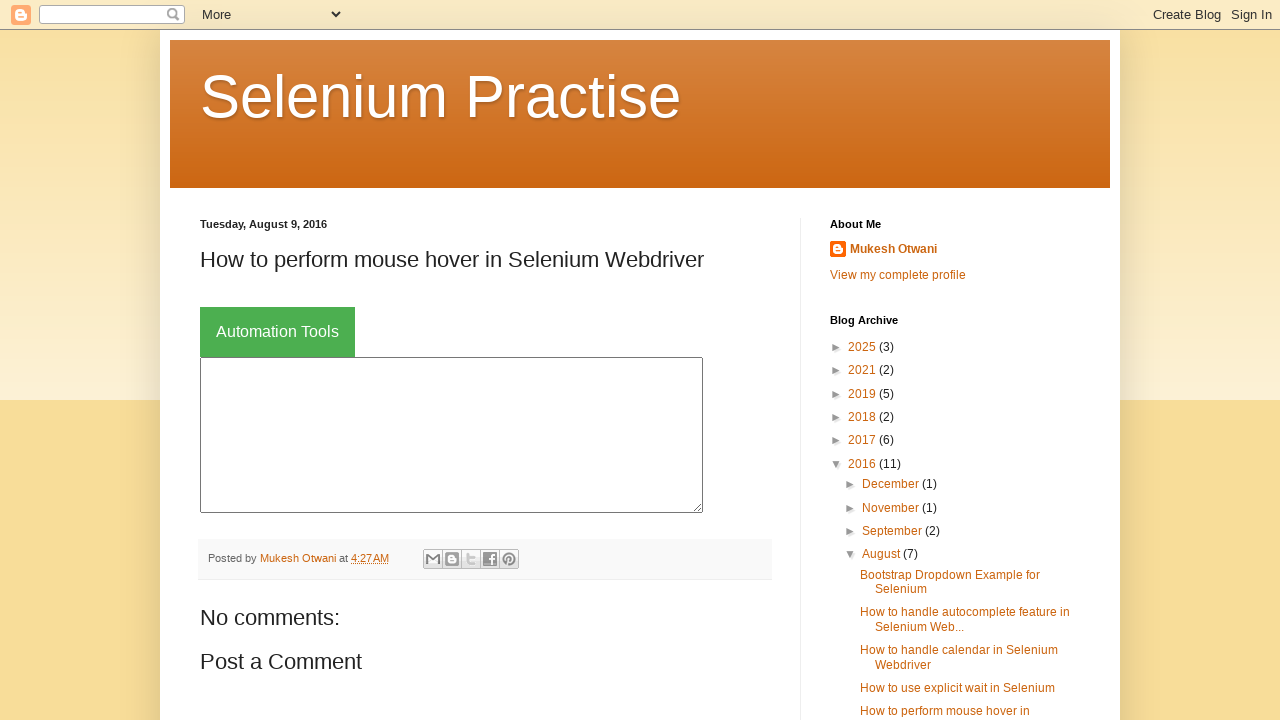

Hovered over 'Automation Tools' button to reveal dropdown menu at (278, 332) on xpath=//button[text()='Automation Tools']
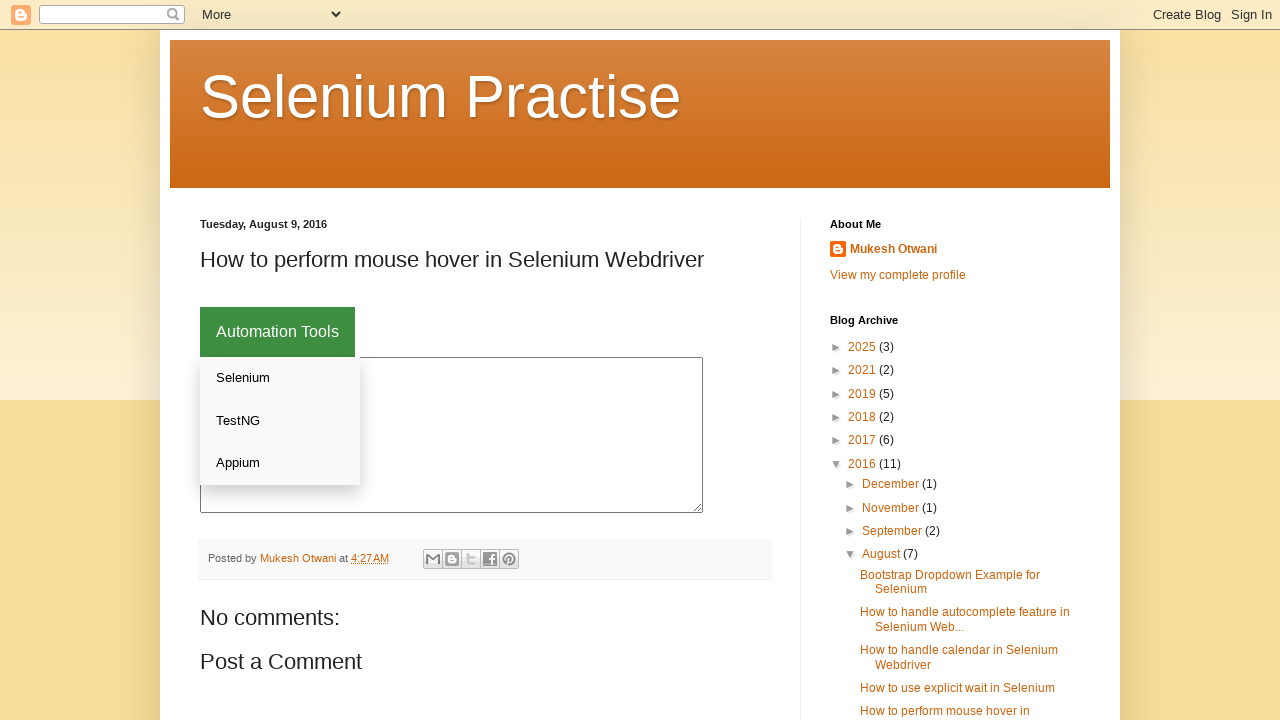

Located all dropdown menu links
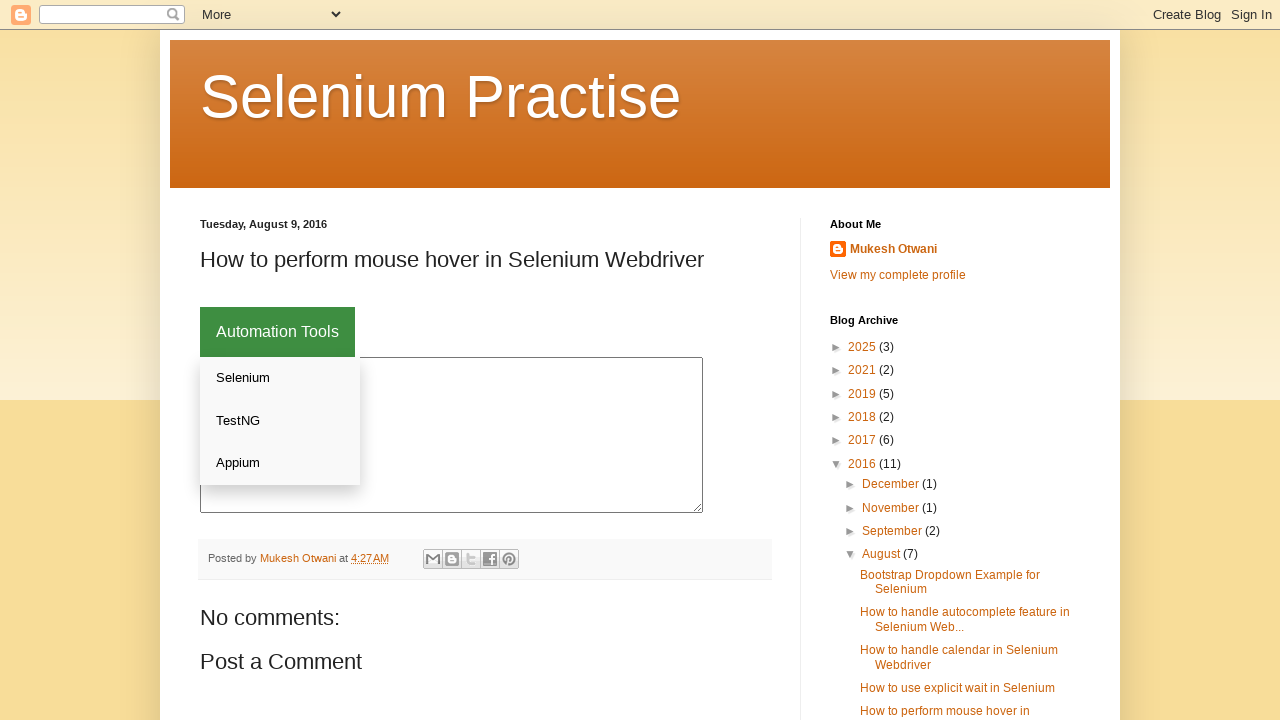

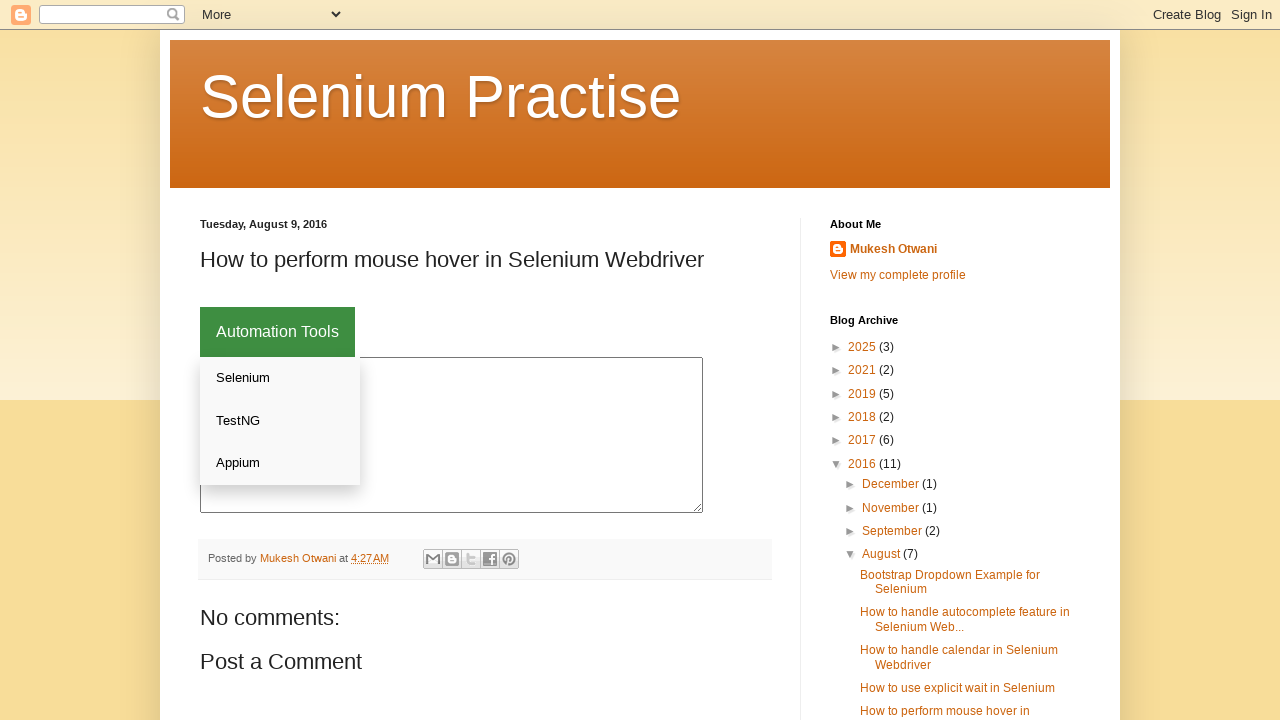